Tests radio button functionality by selecting the "Female" option and verifying it is checked on a registration form

Starting URL: https://demo.automationtesting.in/Register.html

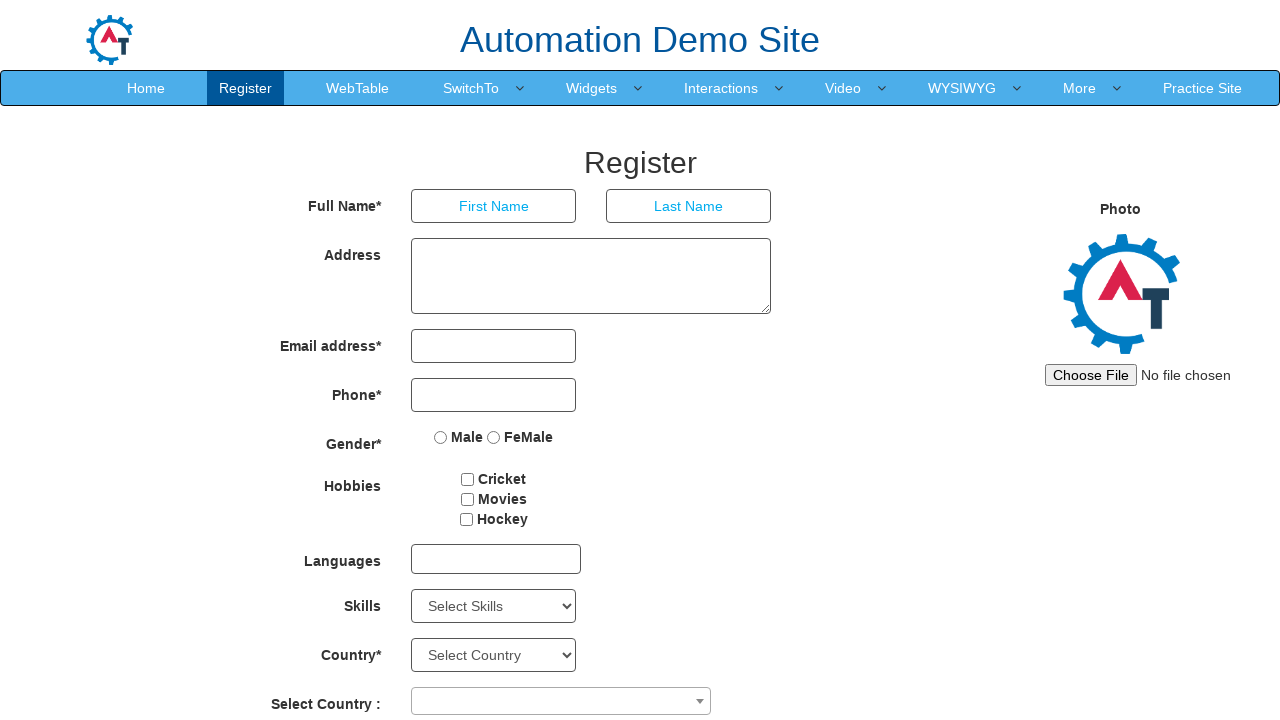

Waited for Female radio button to be present in DOM
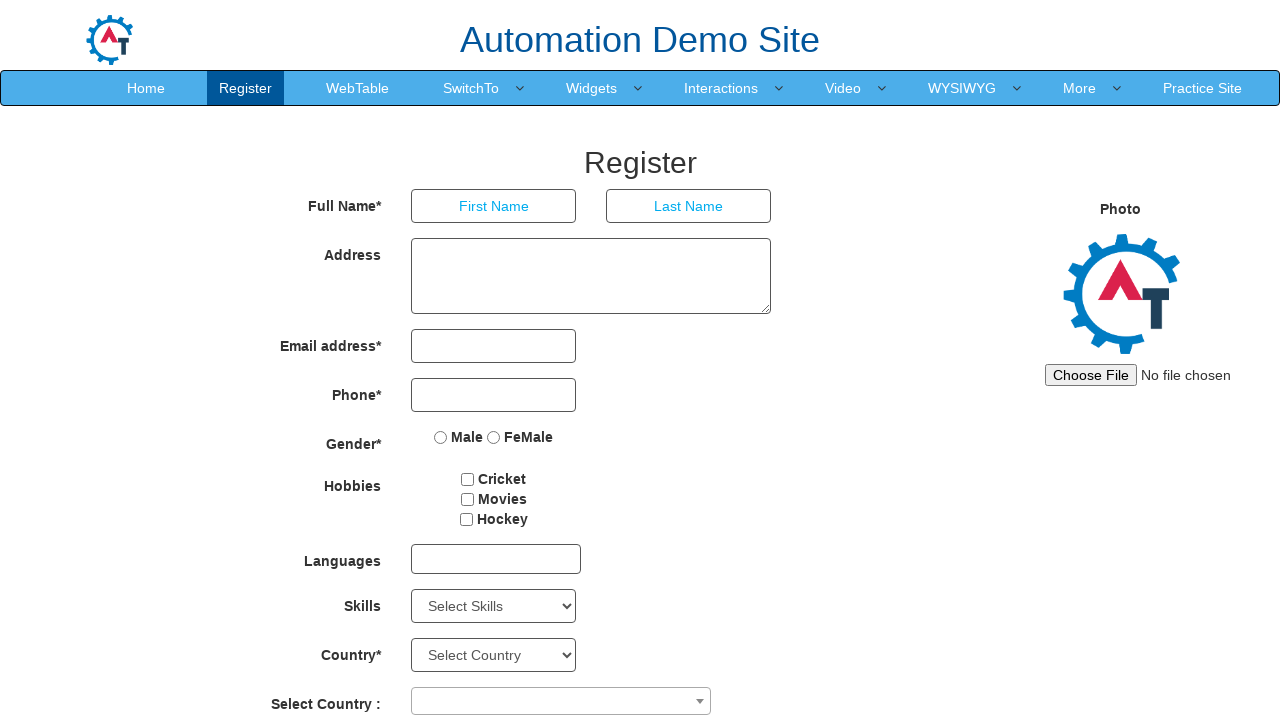

Clicked Female radio button
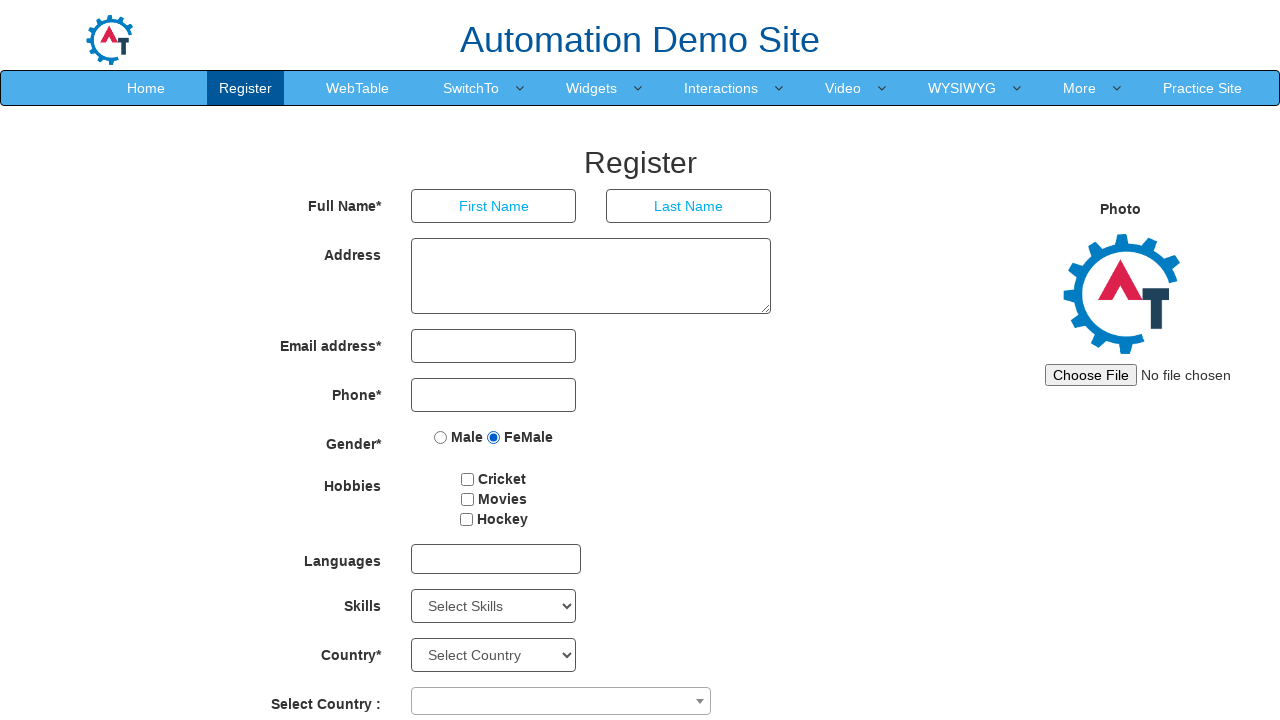

Verified that Female radio button is checked
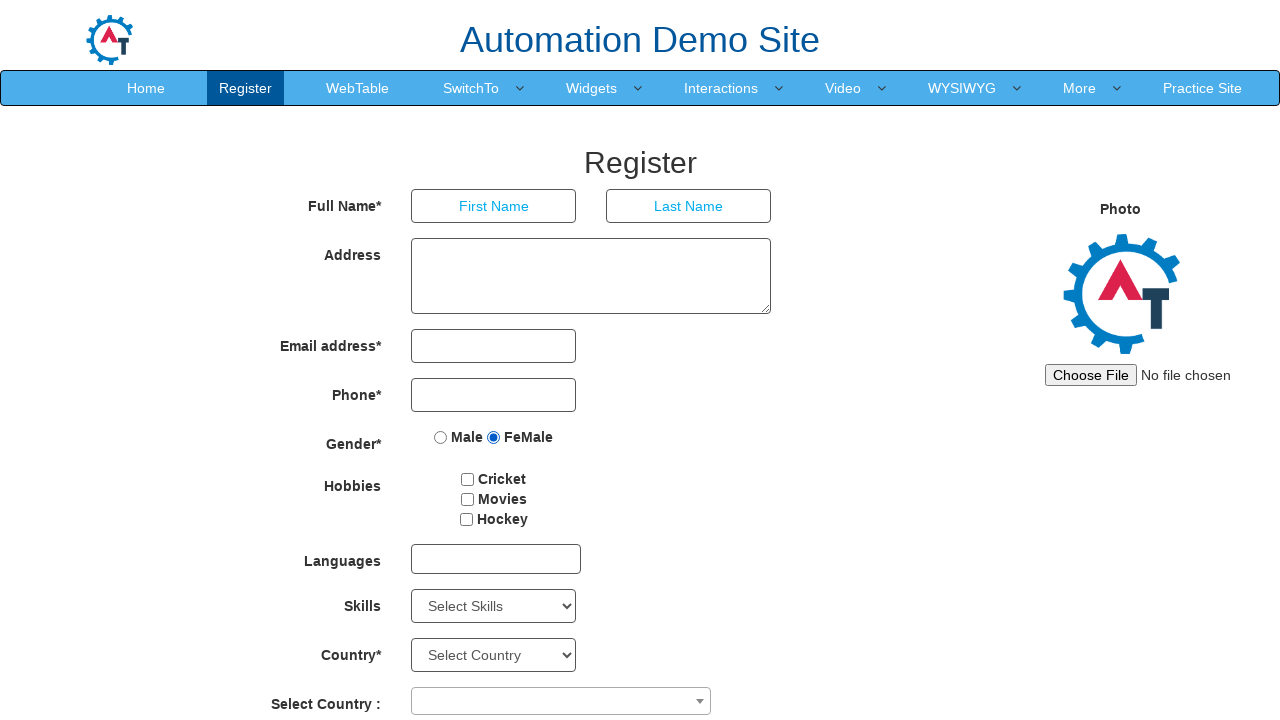

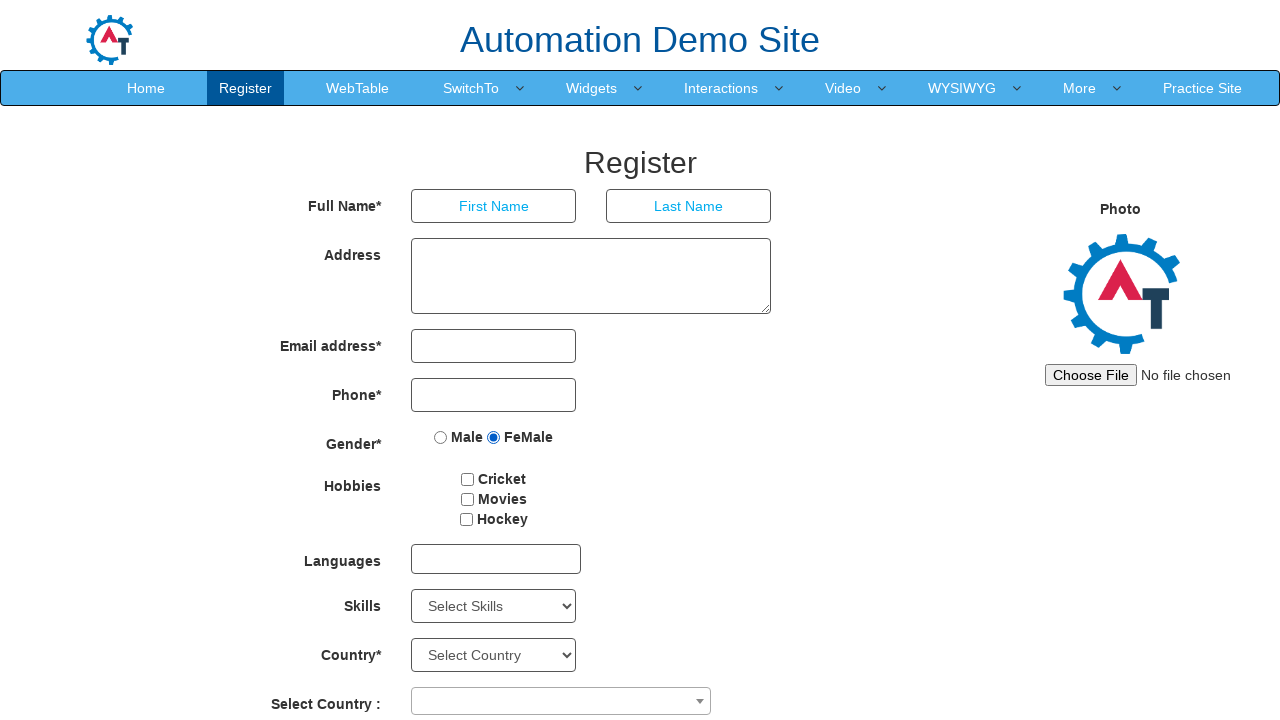